Tests login form validation with empty password field to verify password required error

Starting URL: https://www.saucedemo.com/

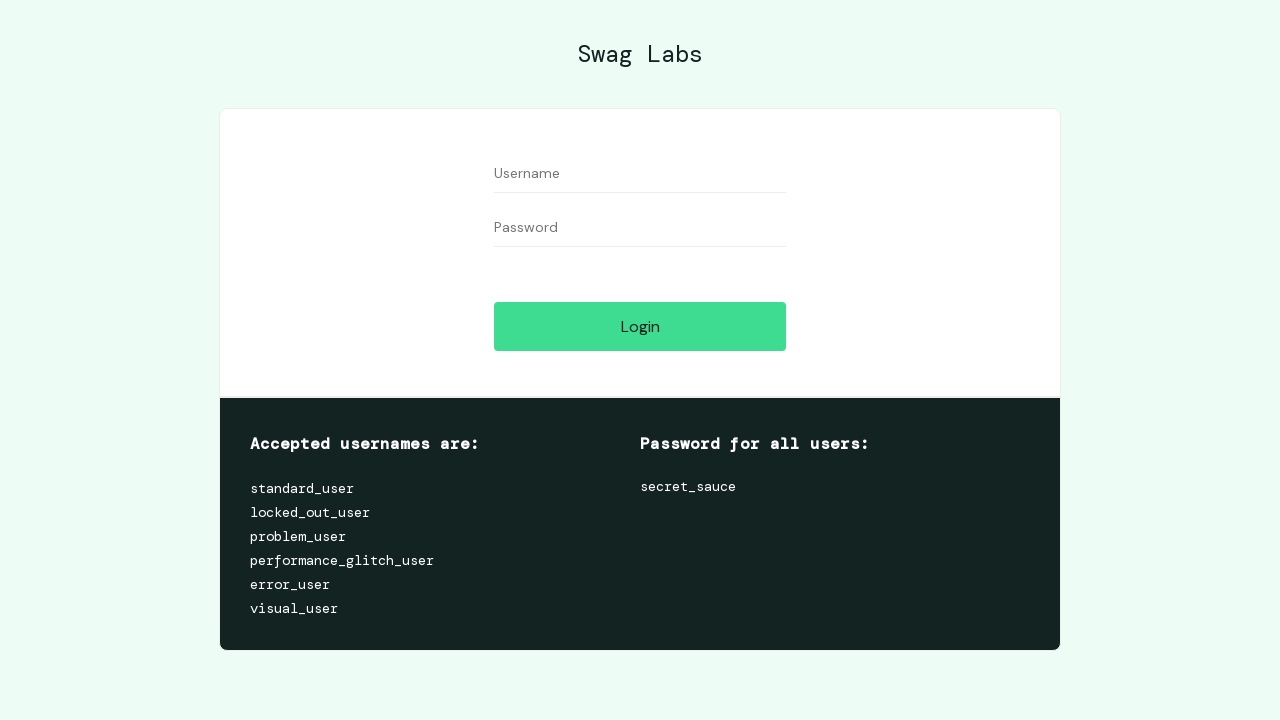

Navigated to Sauce Demo login page
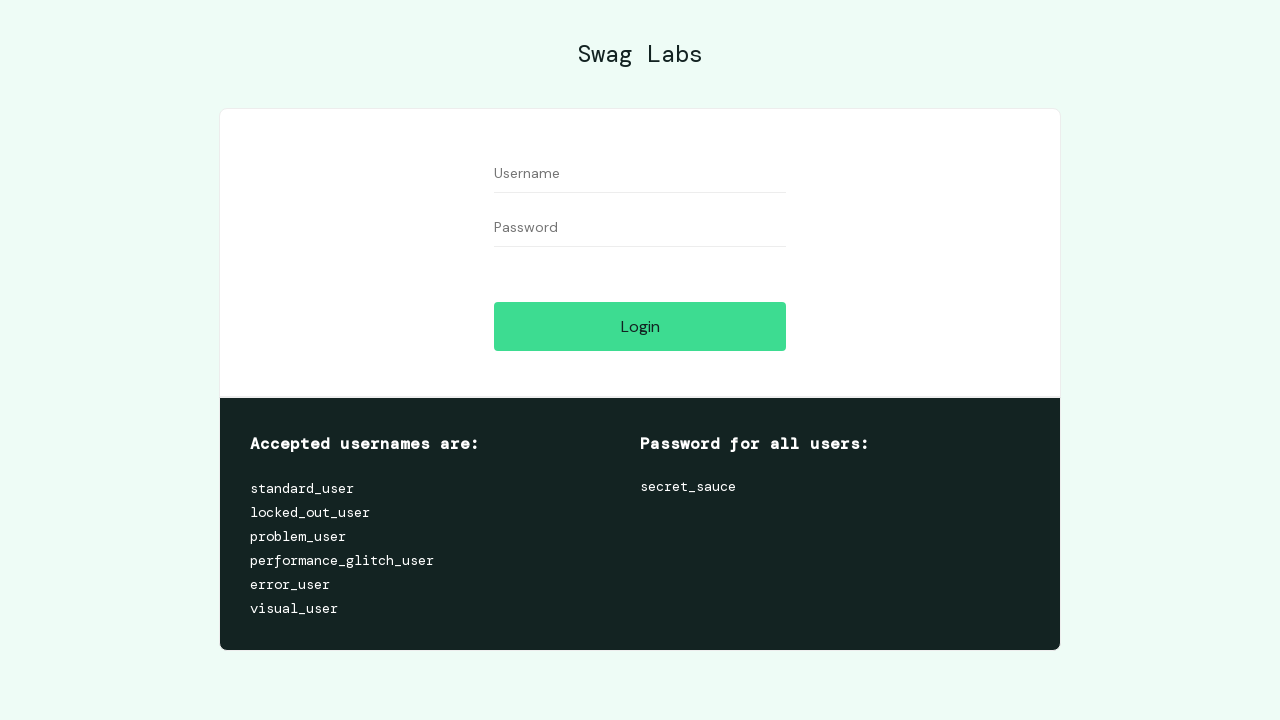

Filled username field with 'aa' on #user-name
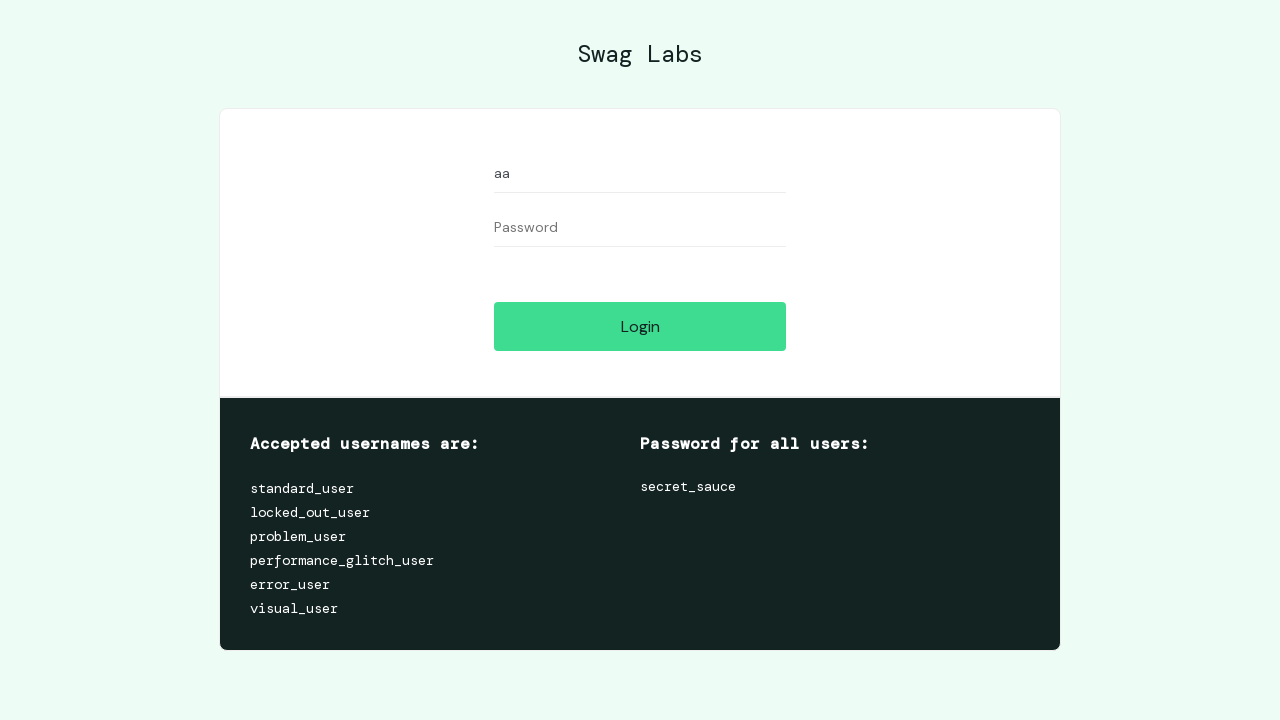

Clicked login button with empty password field at (640, 326) on #login-button
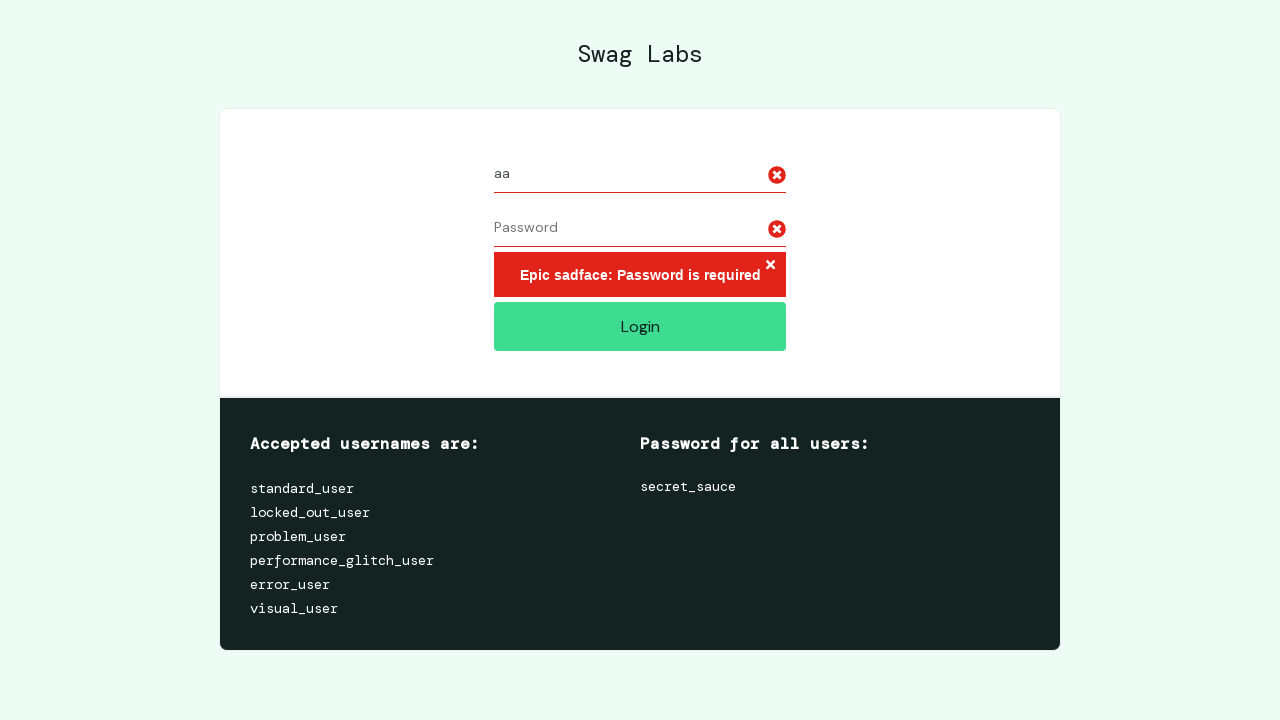

Located error message element
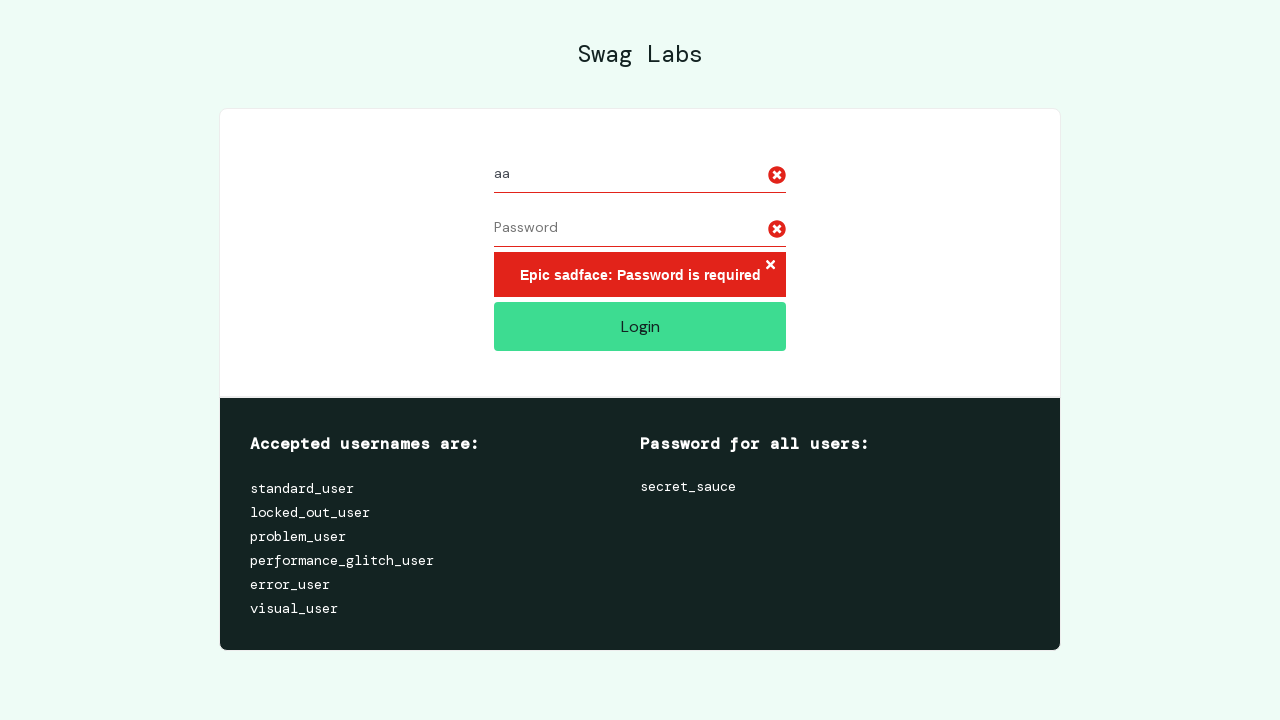

Verified 'Epic sadface: Password is required' error message is displayed
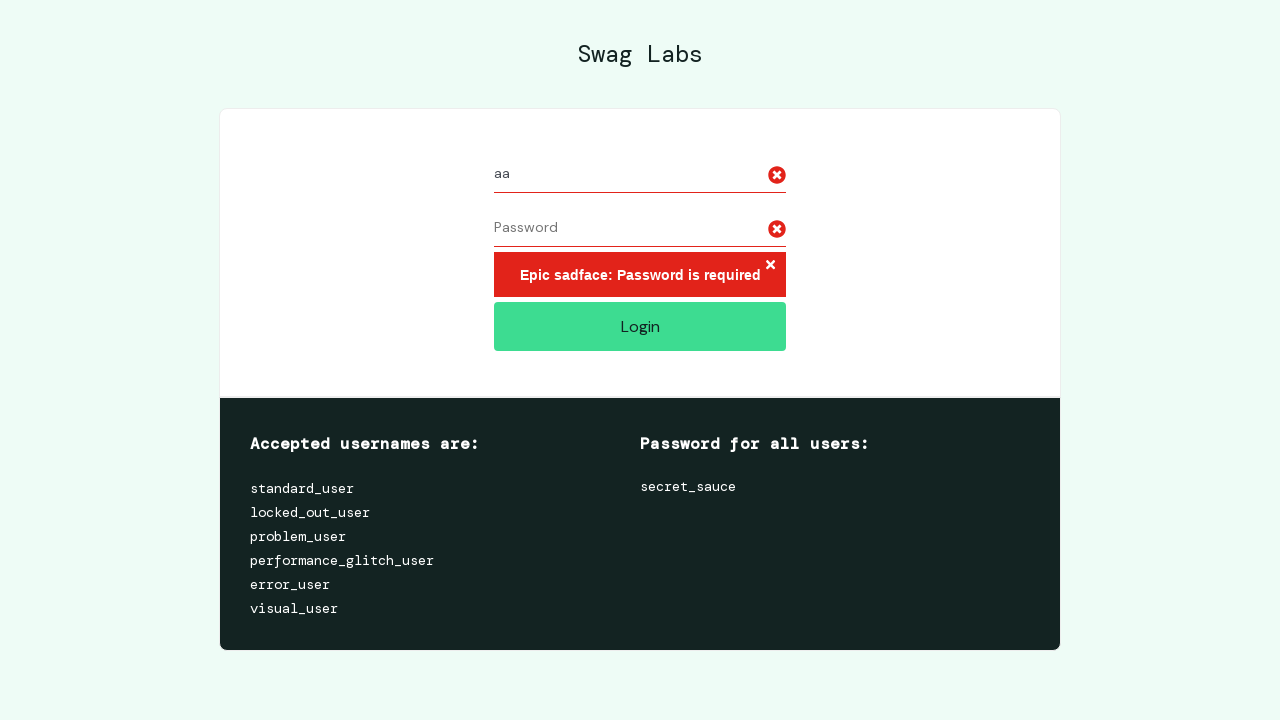

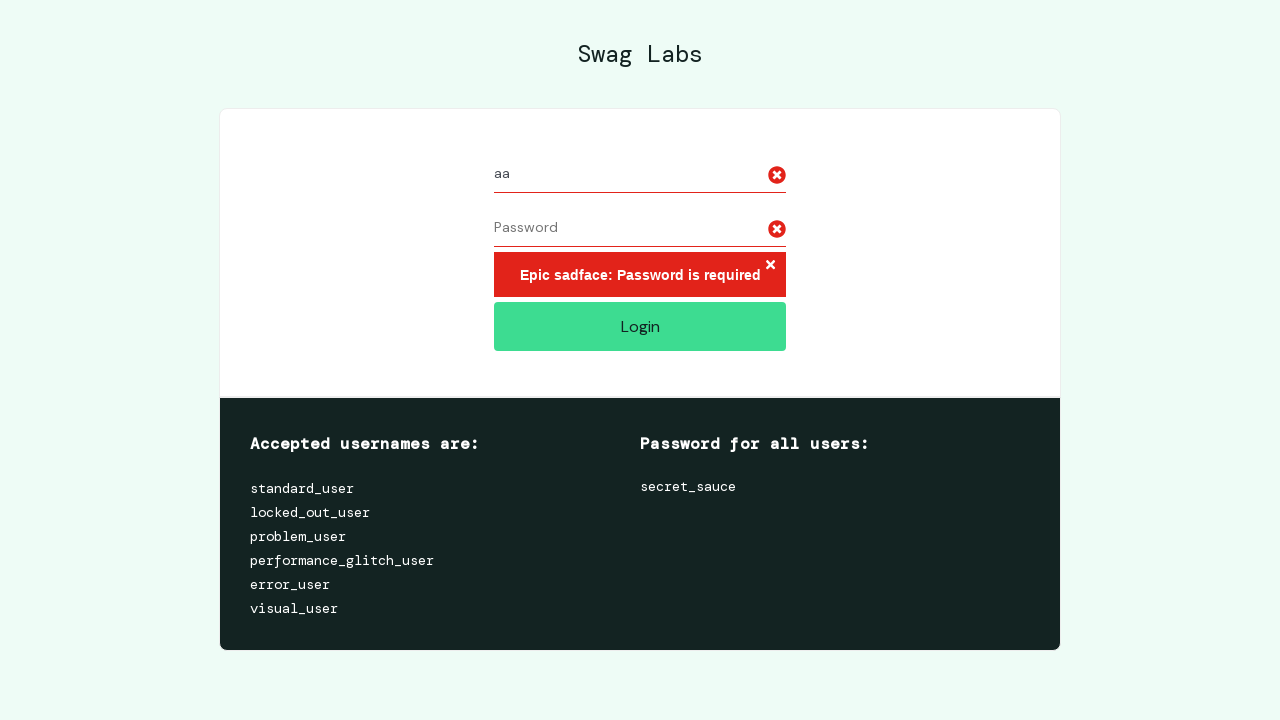